Tests marking all todo items as completed using the toggle all checkbox

Starting URL: https://demo.playwright.dev/todomvc

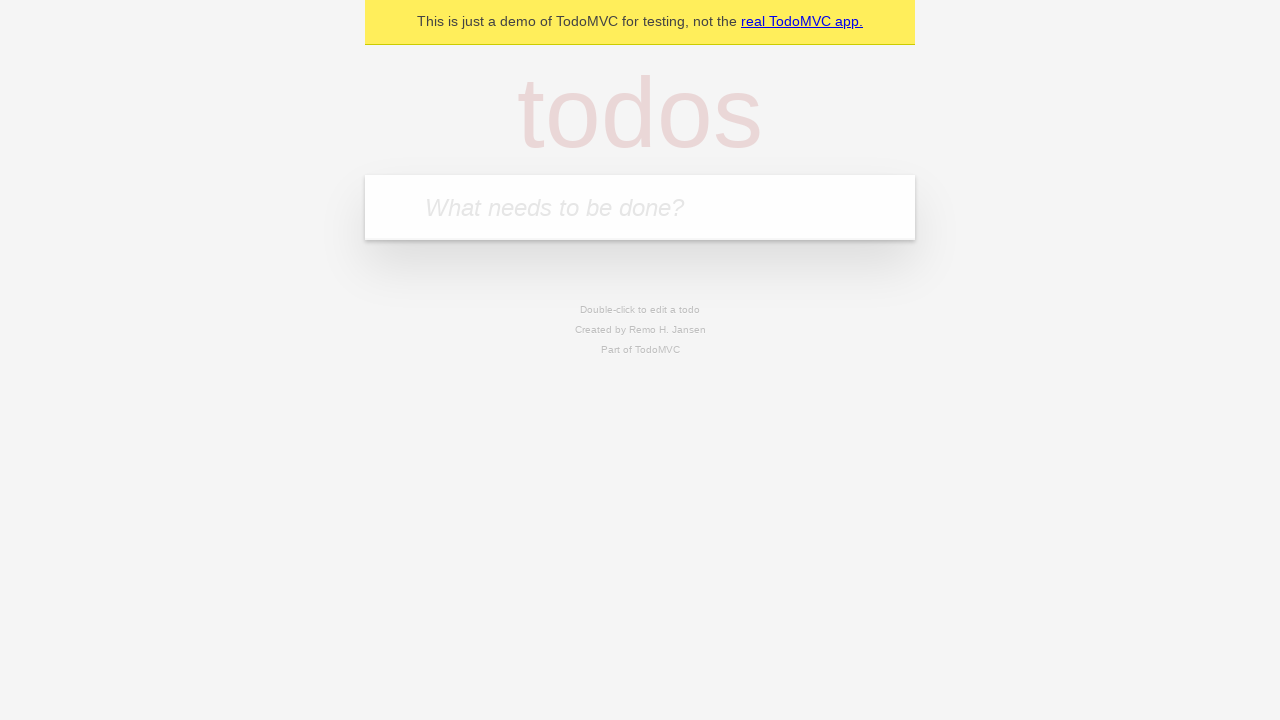

Filled todo input with 'buy some cheese' on internal:attr=[placeholder="What needs to be done?"i]
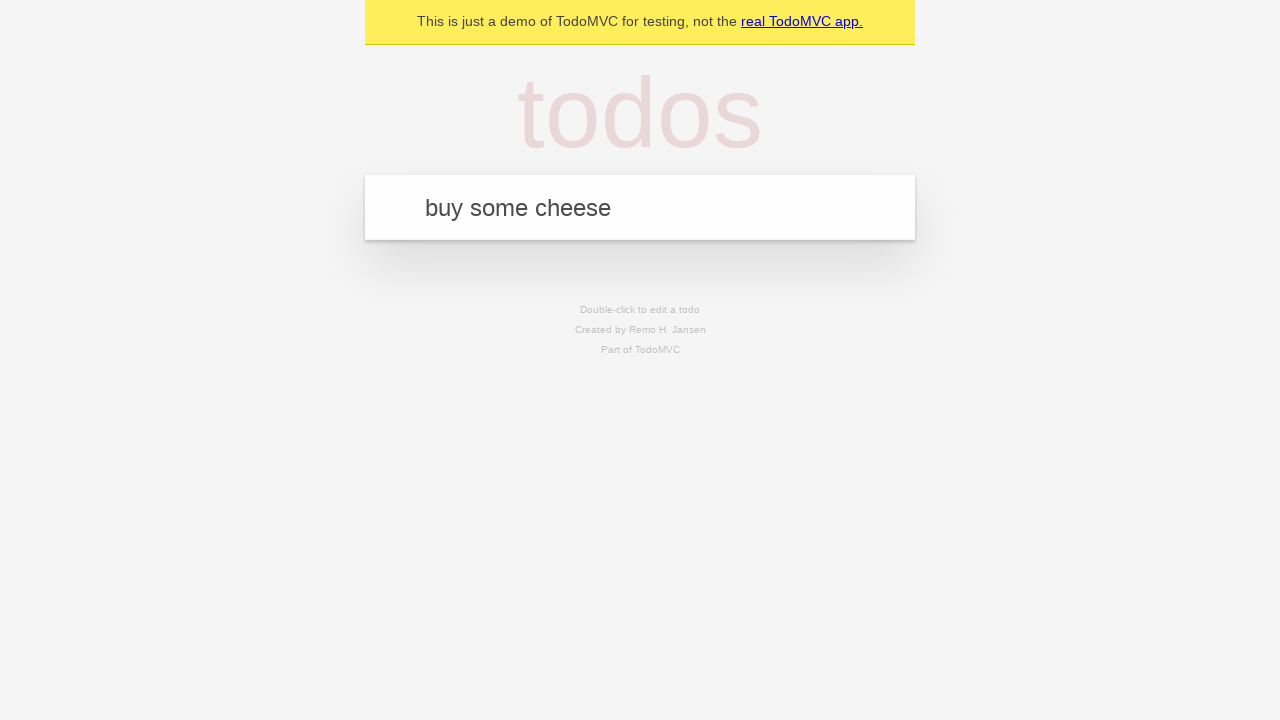

Pressed Enter to add first todo item on internal:attr=[placeholder="What needs to be done?"i]
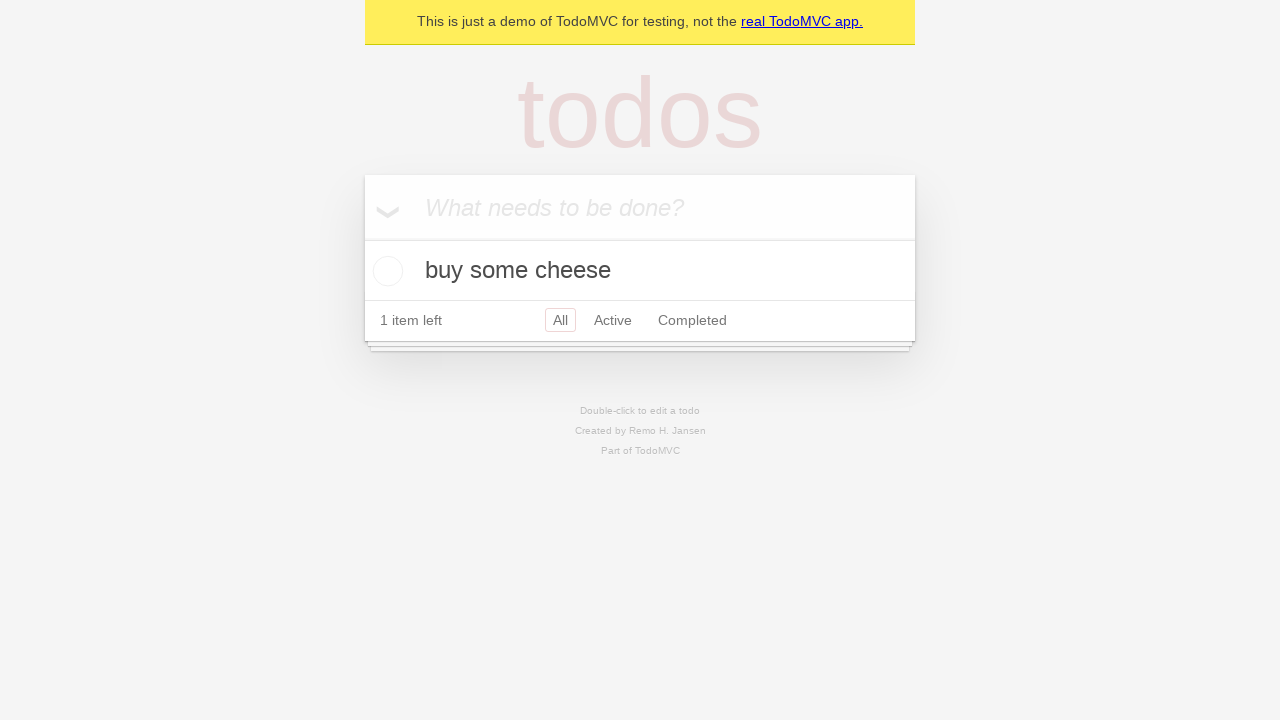

Filled todo input with 'feed the cat' on internal:attr=[placeholder="What needs to be done?"i]
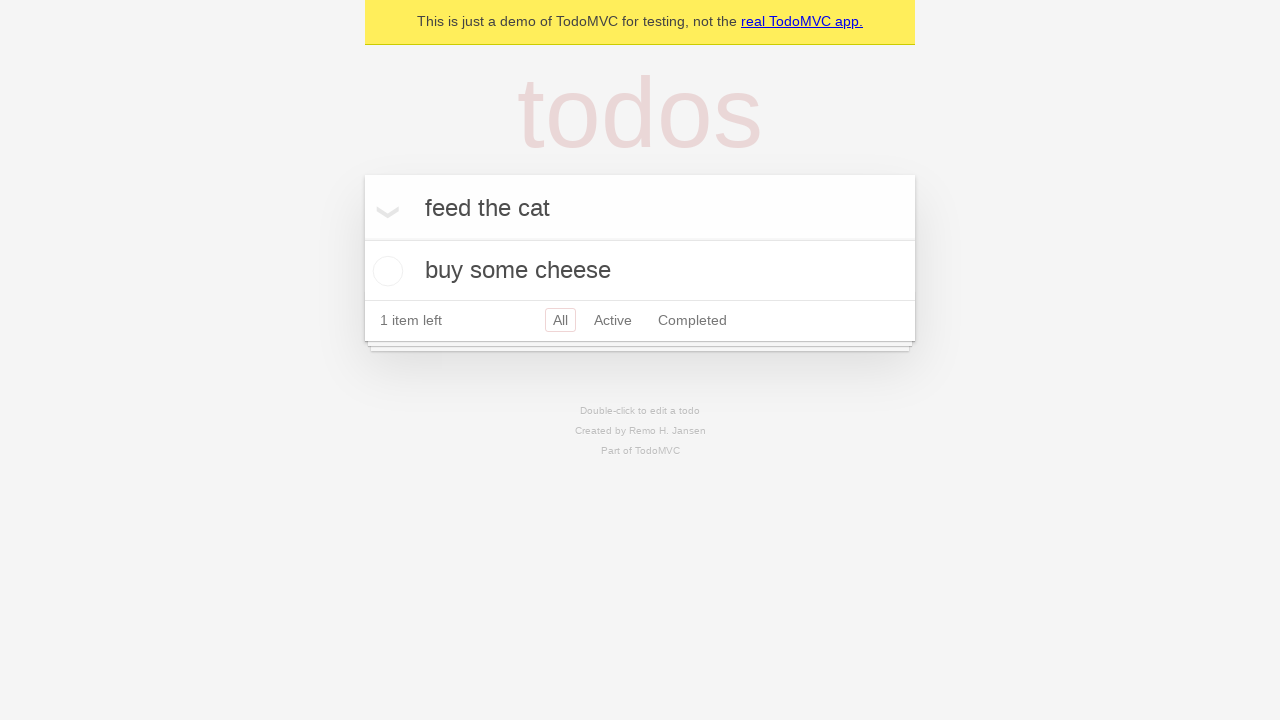

Pressed Enter to add second todo item on internal:attr=[placeholder="What needs to be done?"i]
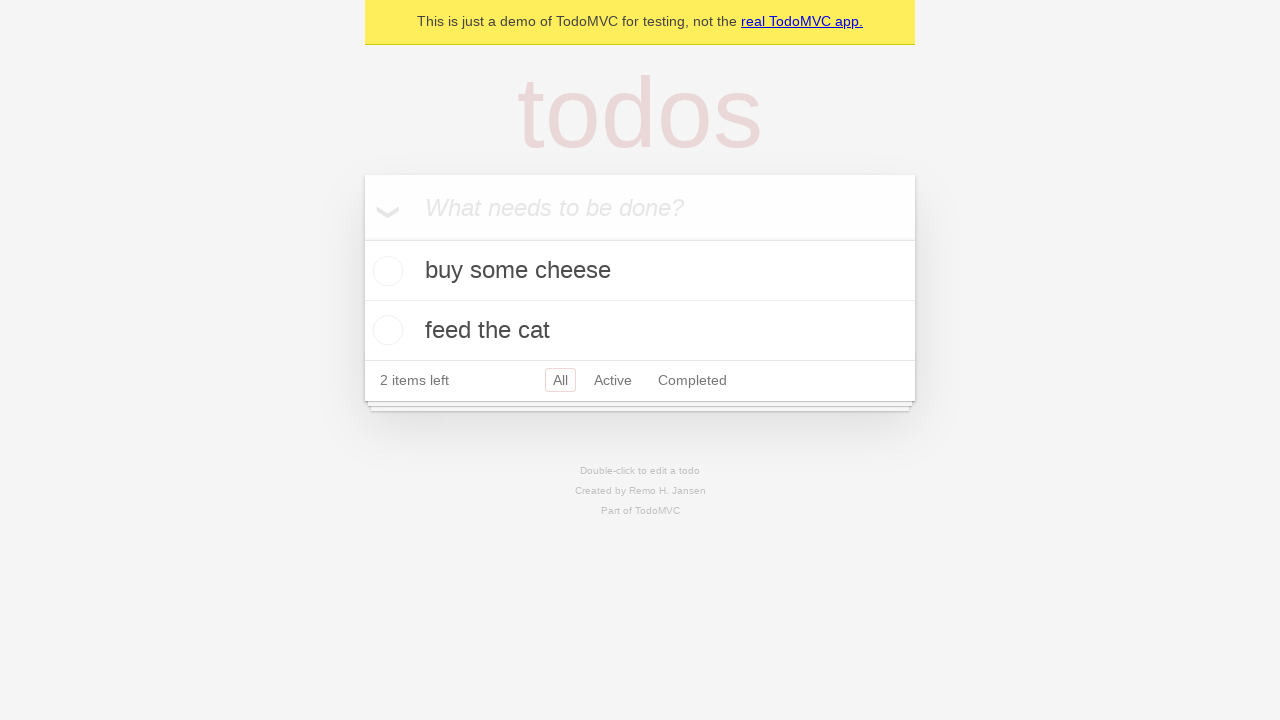

Filled todo input with 'book a doctors appointment' on internal:attr=[placeholder="What needs to be done?"i]
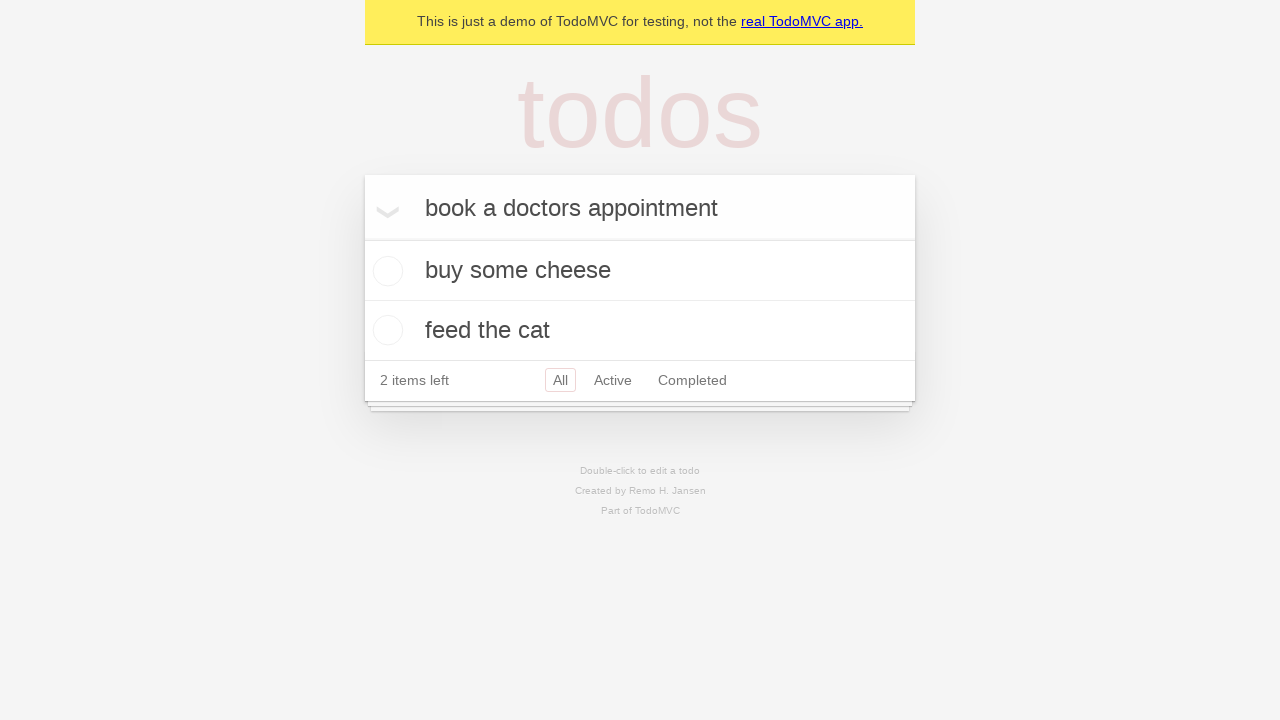

Pressed Enter to add third todo item on internal:attr=[placeholder="What needs to be done?"i]
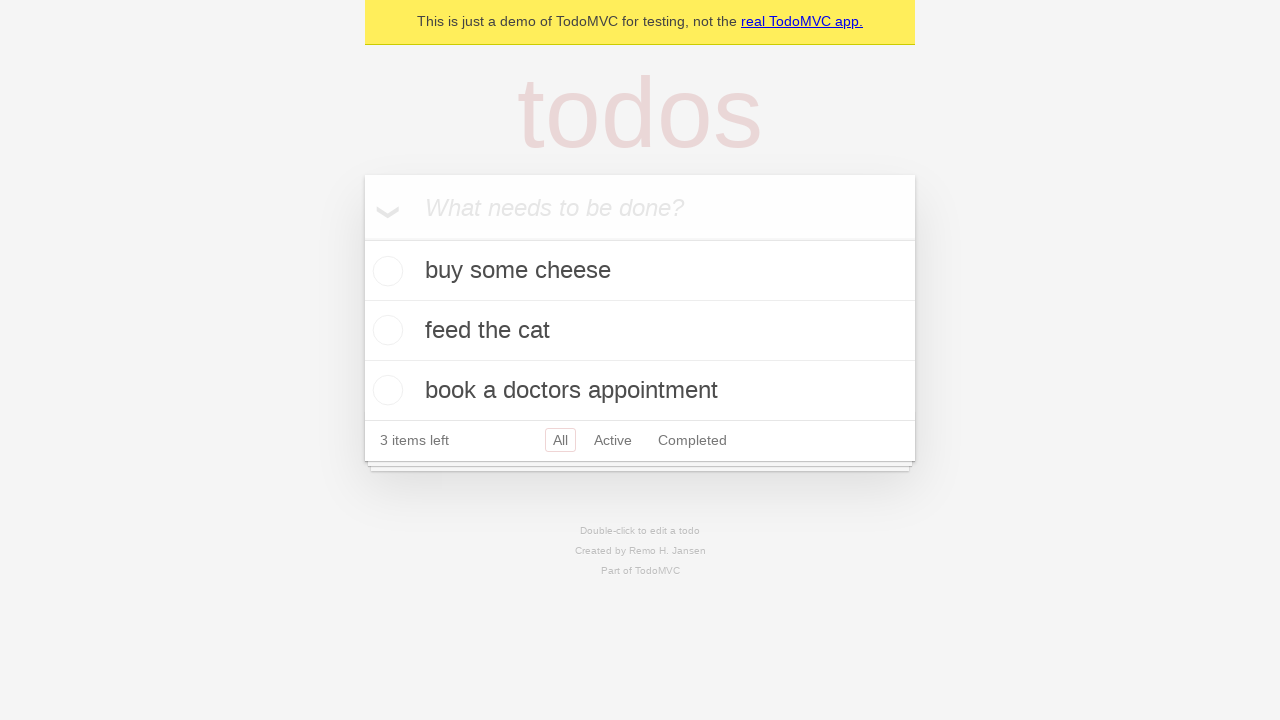

Clicked 'Mark all as complete' checkbox at (362, 238) on internal:label="Mark all as complete"i
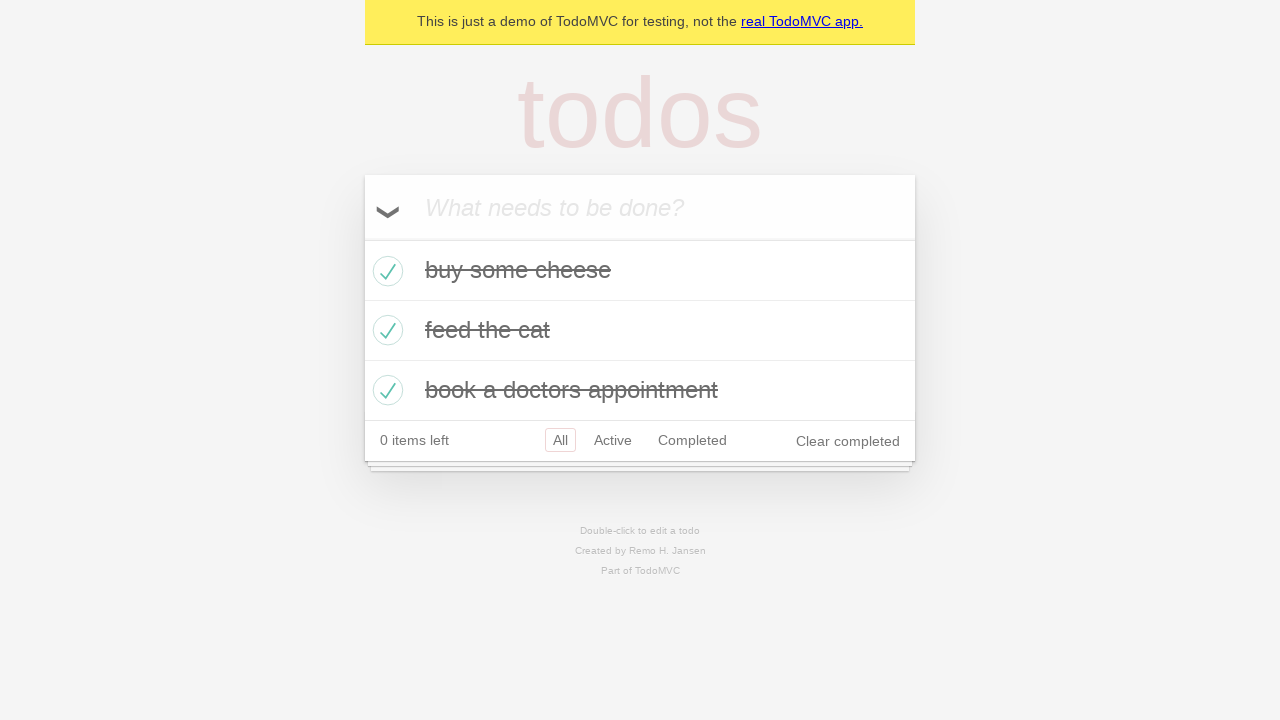

Waited for all todo items to show completed state
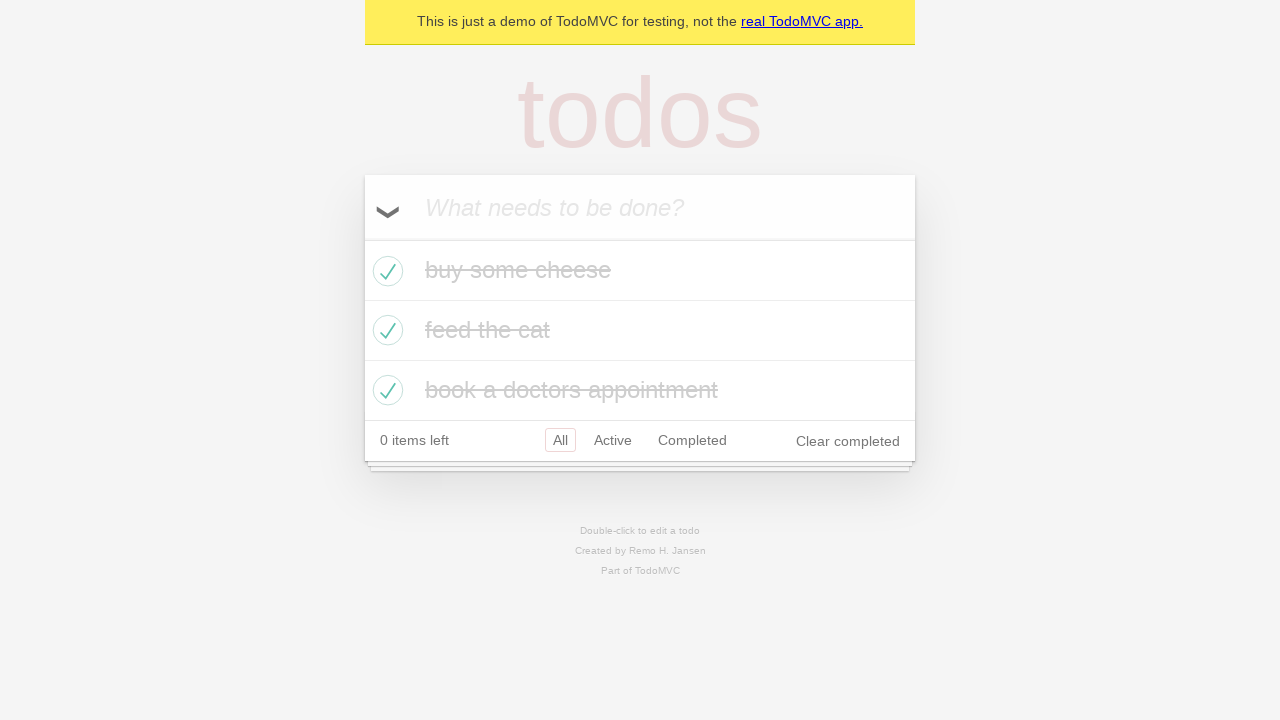

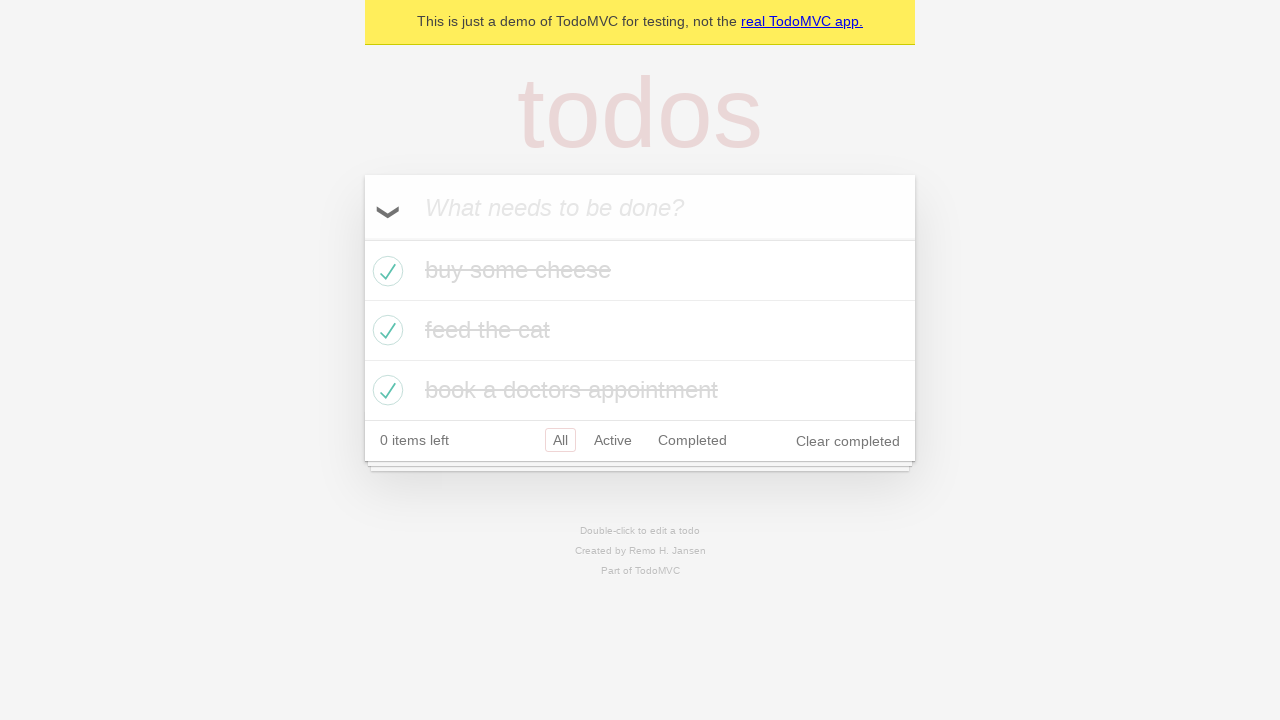